Tests JavaScript alert handling by triggering an alert and clicking OK to dismiss it

Starting URL: https://the-internet.herokuapp.com/

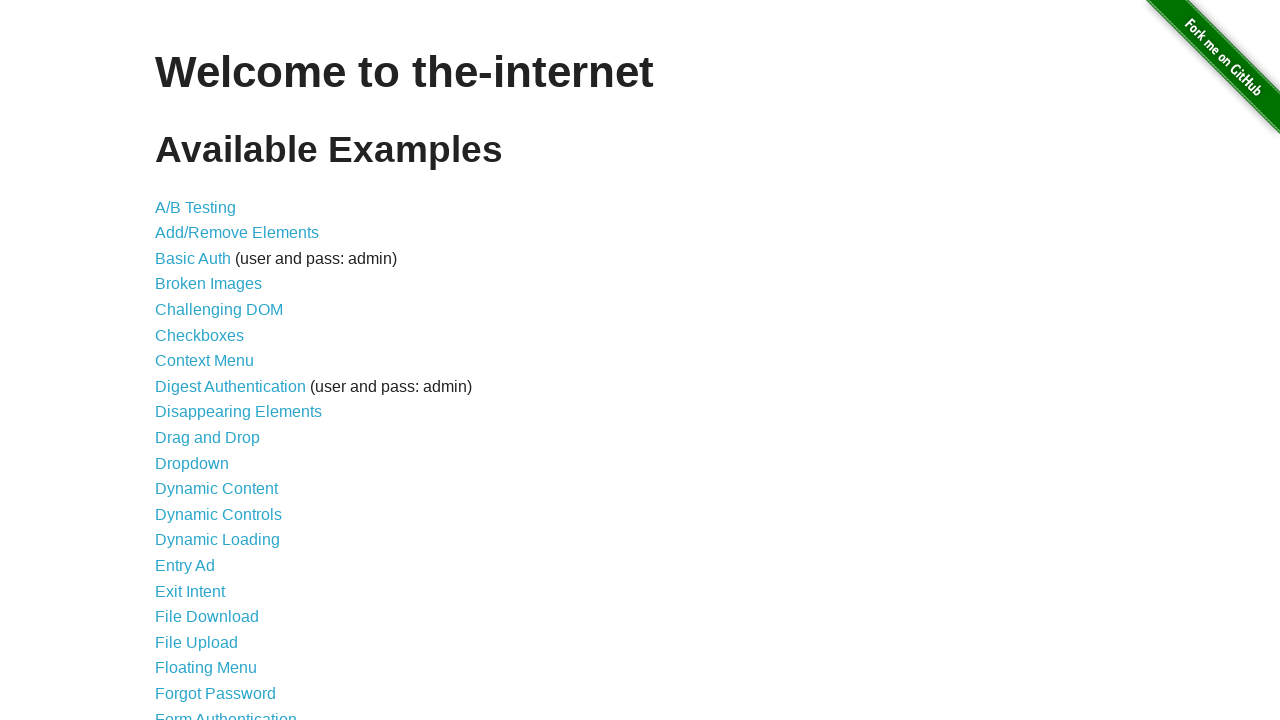

Clicked on JavaScript Alerts link at (214, 361) on a:text('JavaScript Alerts')
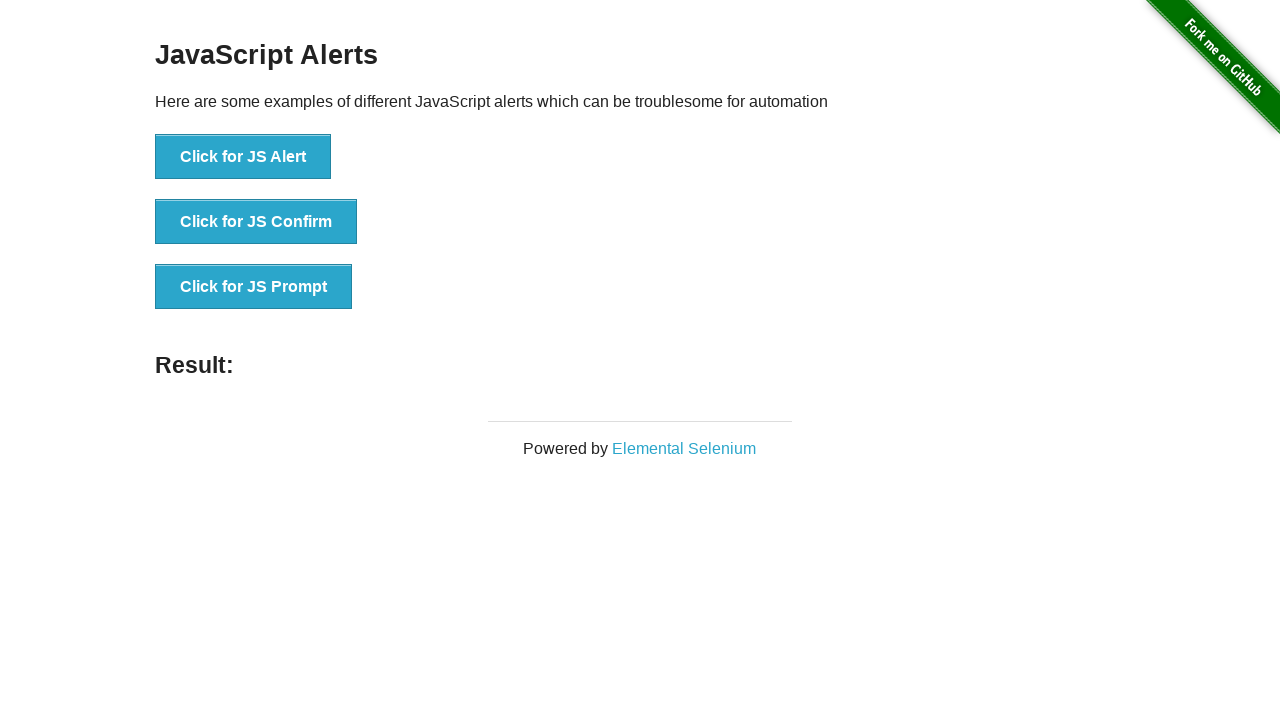

JS Alert button loaded and is ready
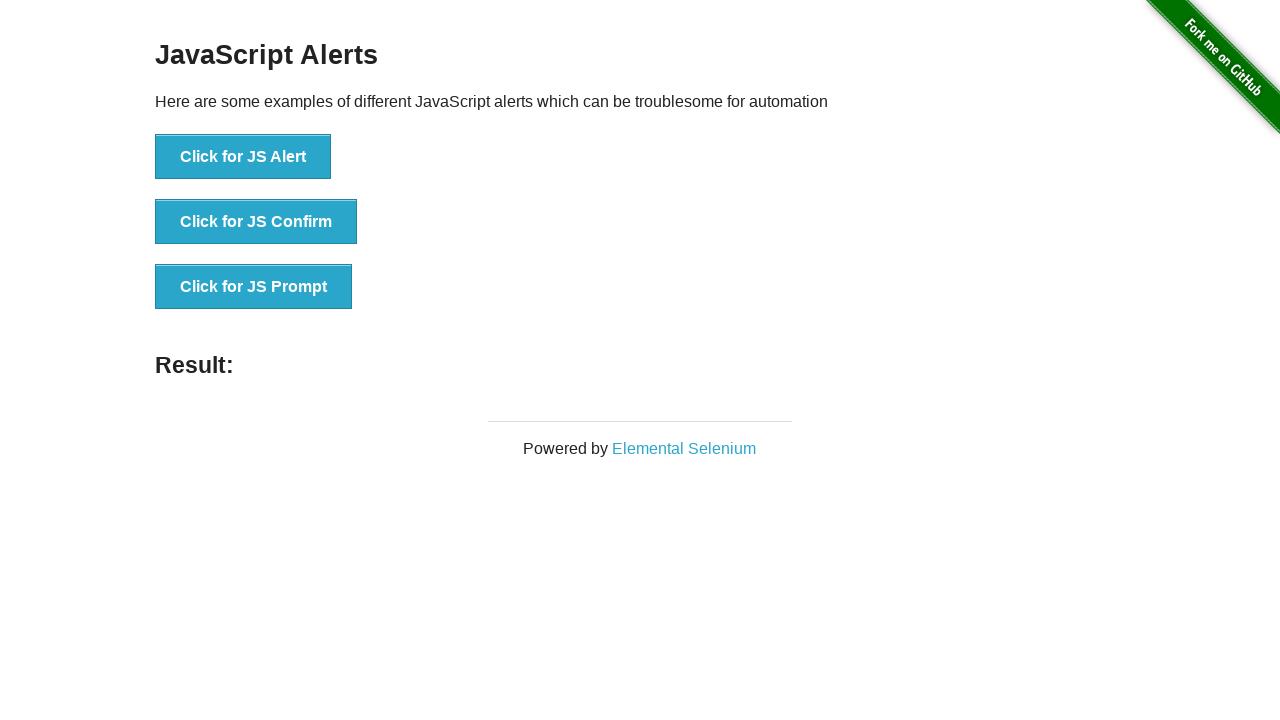

Set up dialog handler to accept alerts
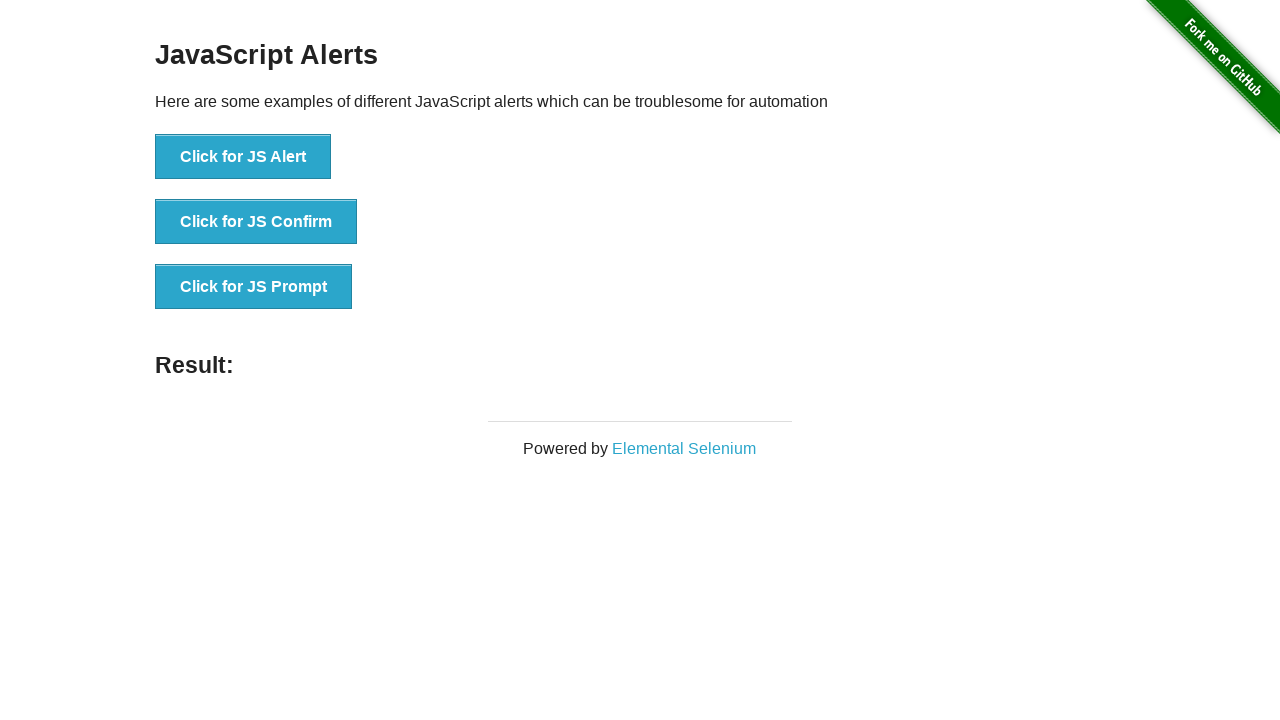

Clicked button to trigger JS Alert at (243, 157) on button:text('Click for JS Alert')
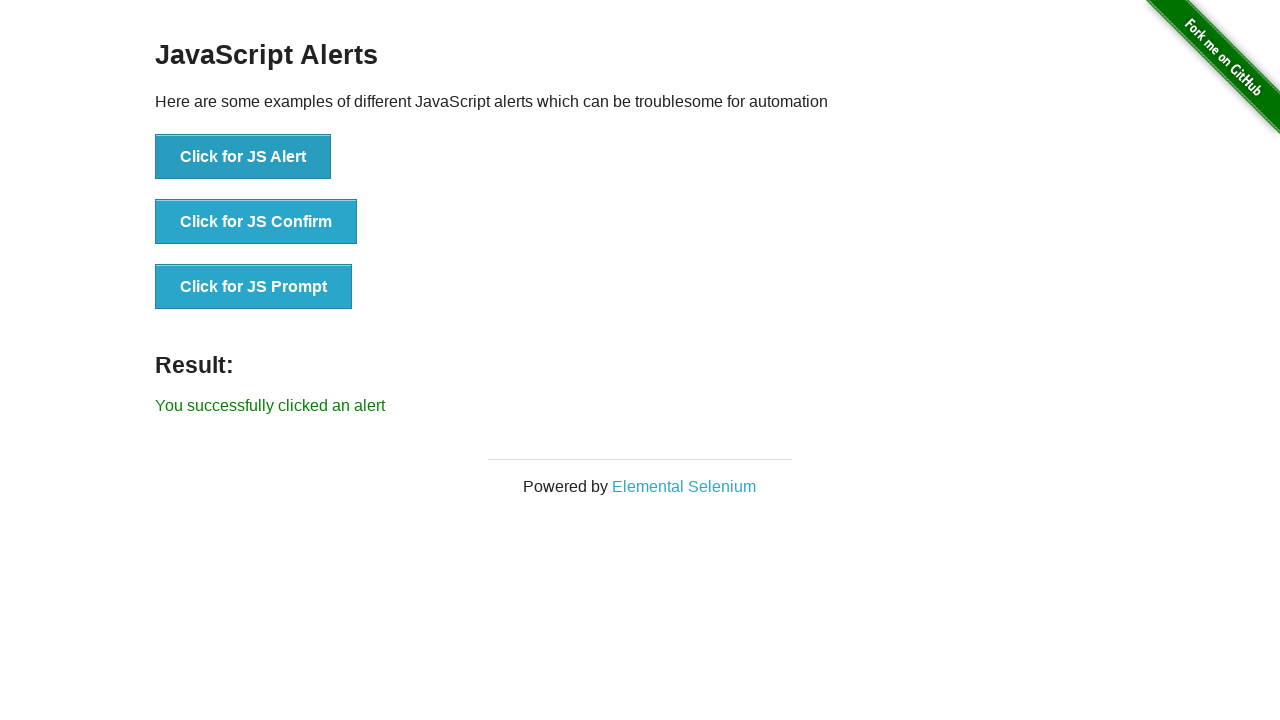

Alert was dismissed and result message appeared
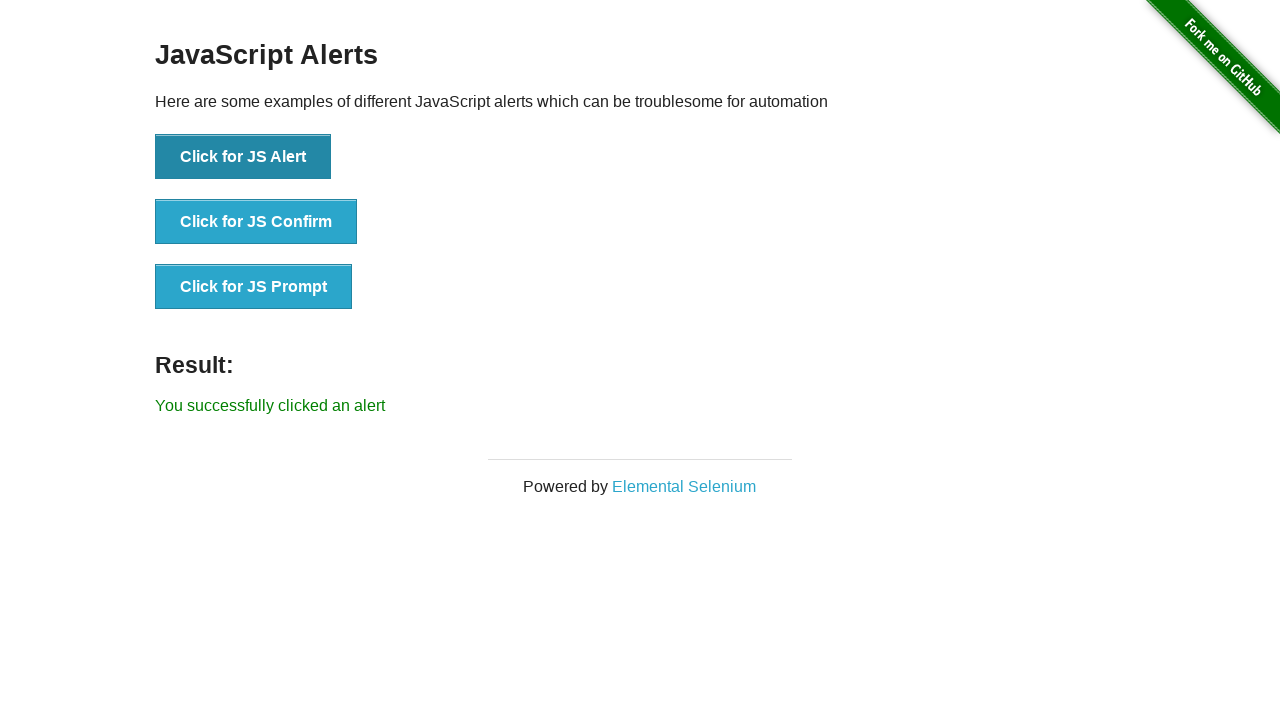

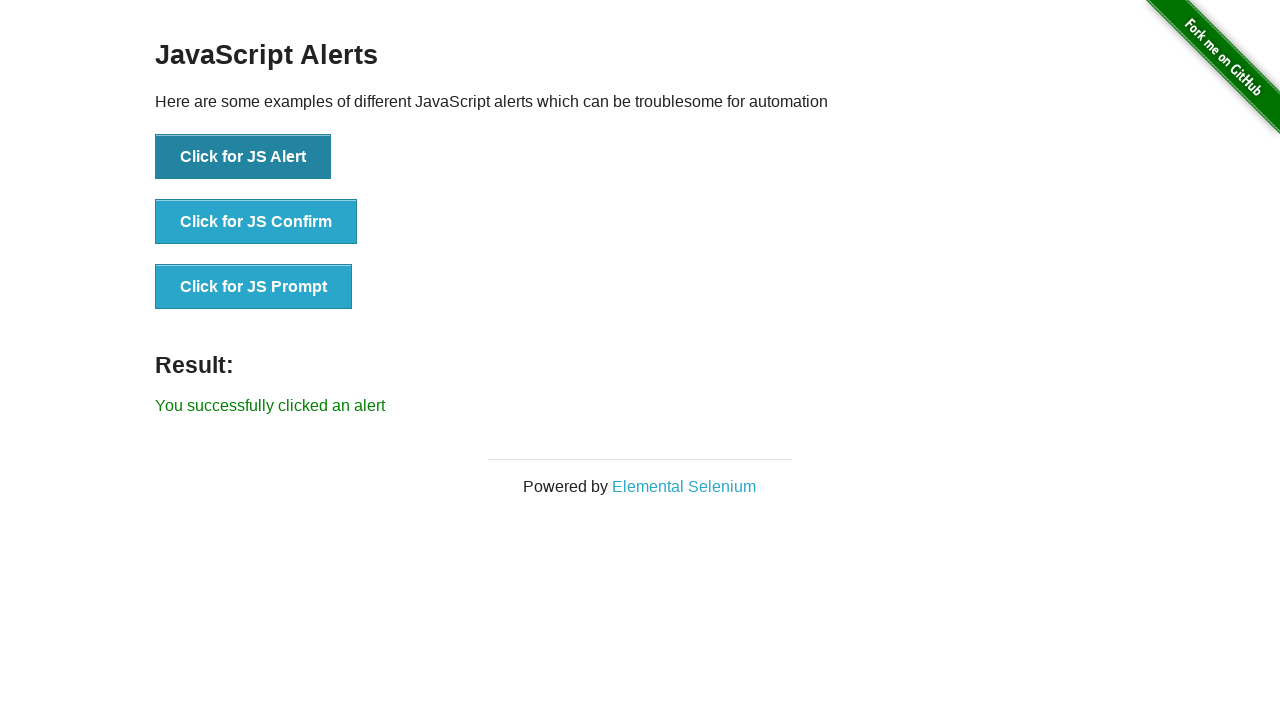